Fills out a practice registration form on DemoQA with personal details including name, email, gender, phone number, date of birth, subjects, hobbies, address, and state/city selection, then verifies the submitted data appears in the confirmation modal.

Starting URL: https://demoqa.com/automation-practice-form

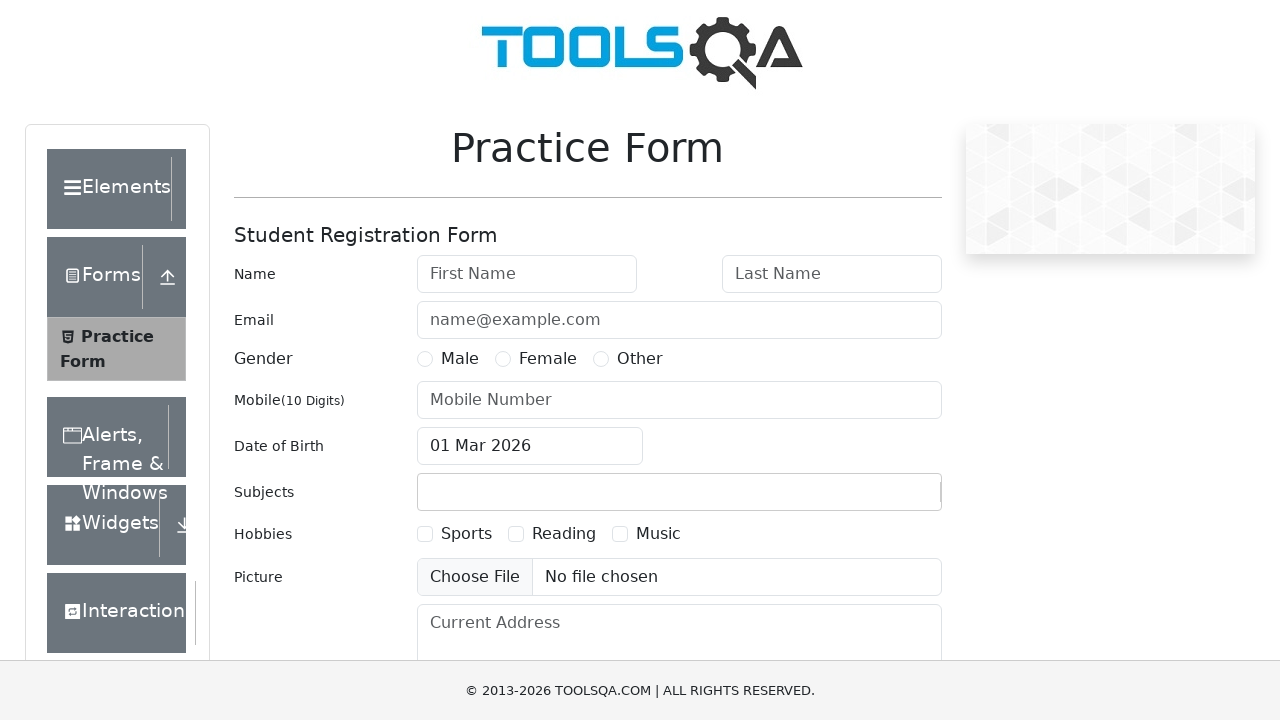

Filled first name field with 'firstName' on #firstName
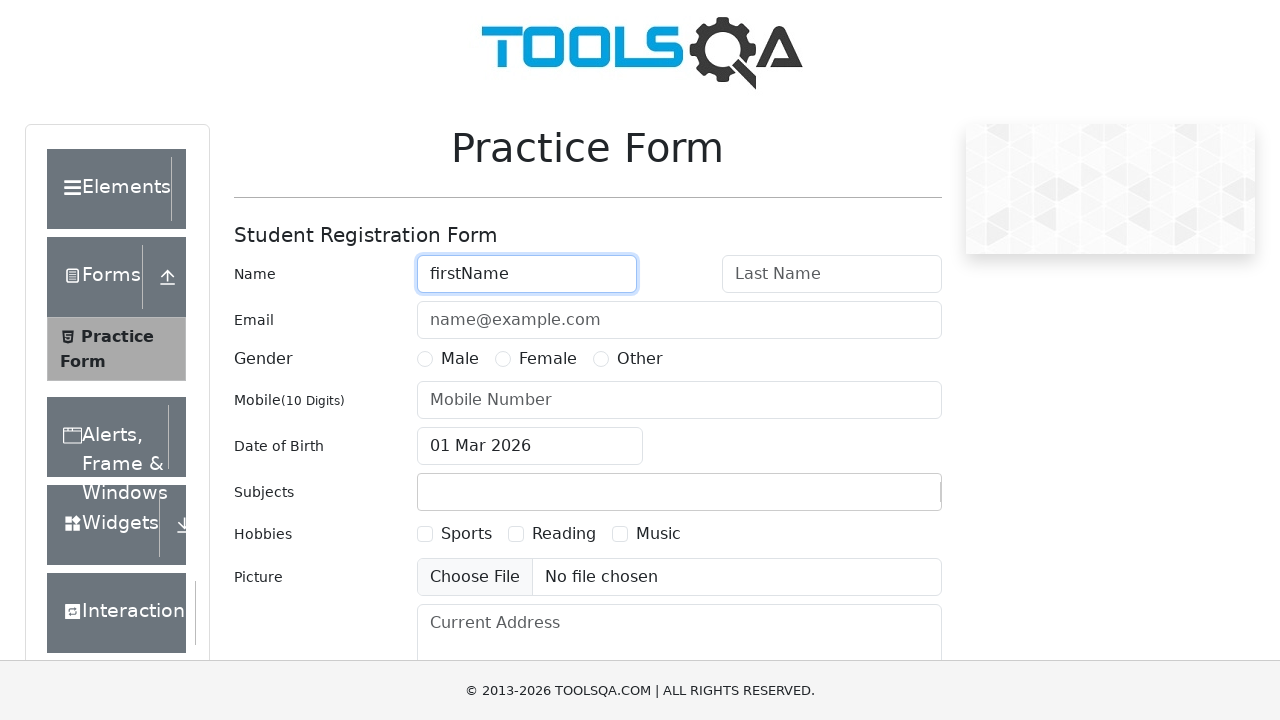

Filled last name field with 'lastName' on #lastName
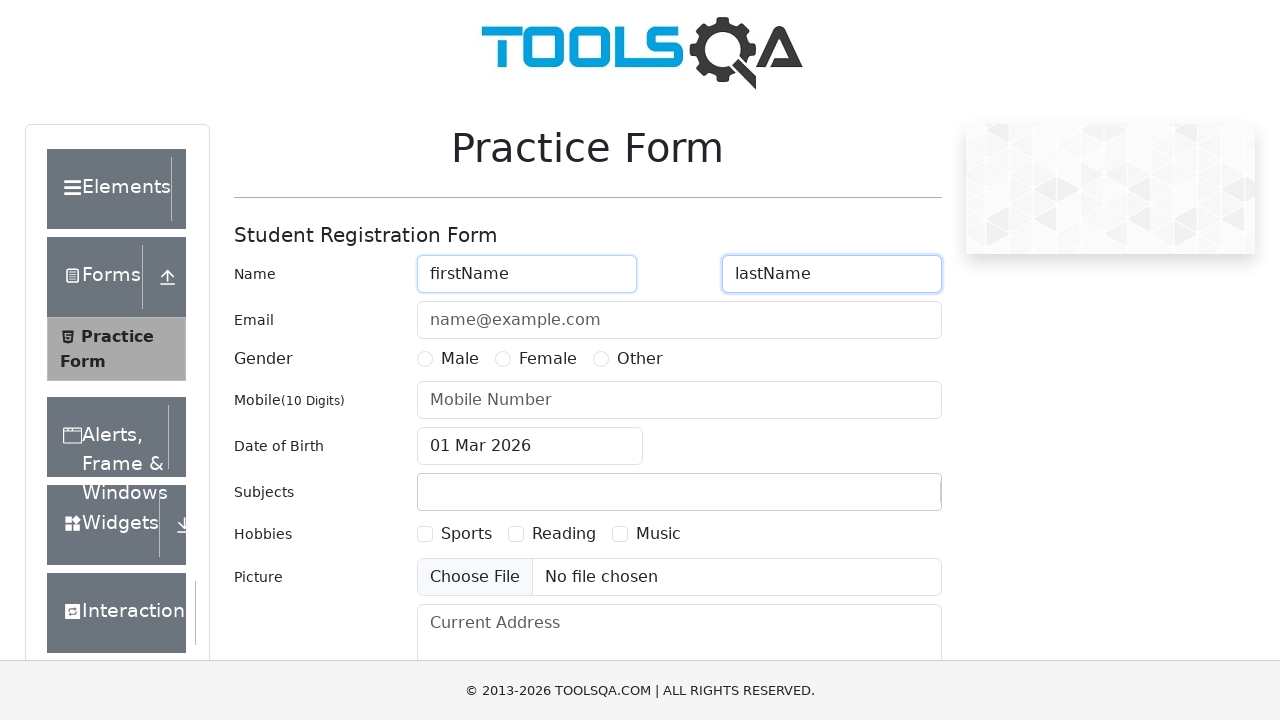

Filled email field with 'userEmail@useremail.com' on #userEmail
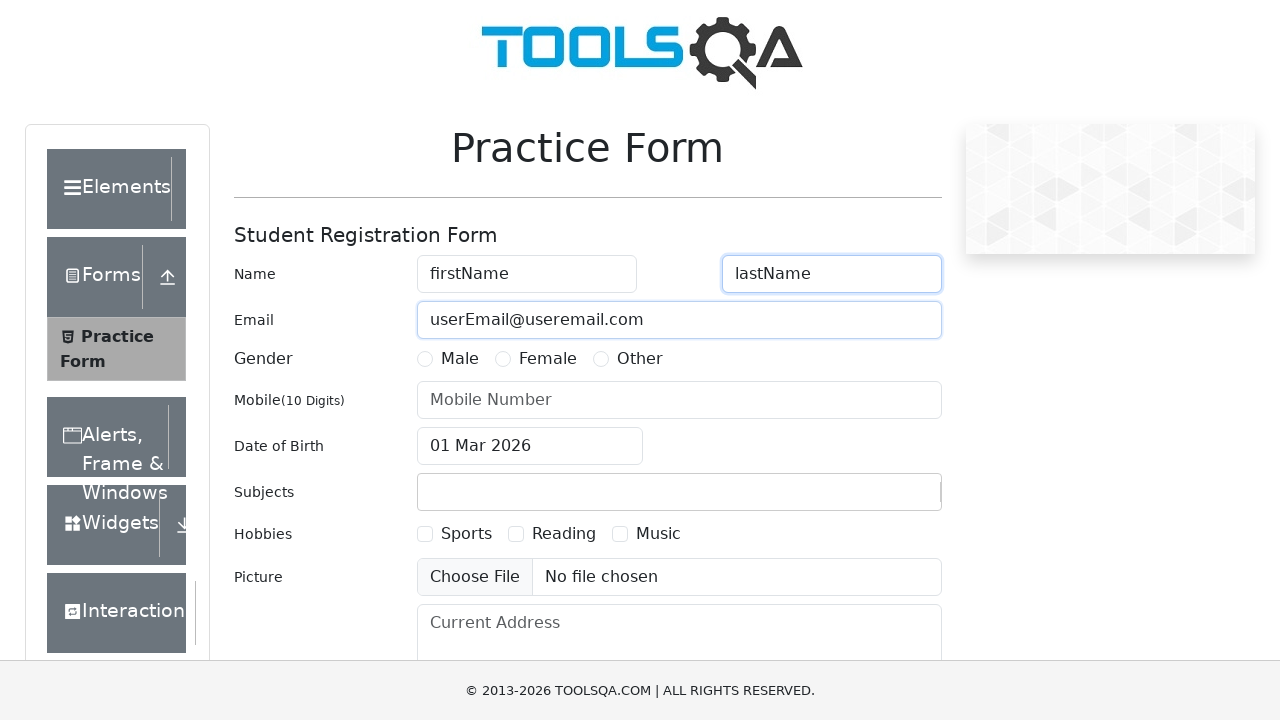

Selected Male gender option at (460, 359) on [for=gender-radio-1]
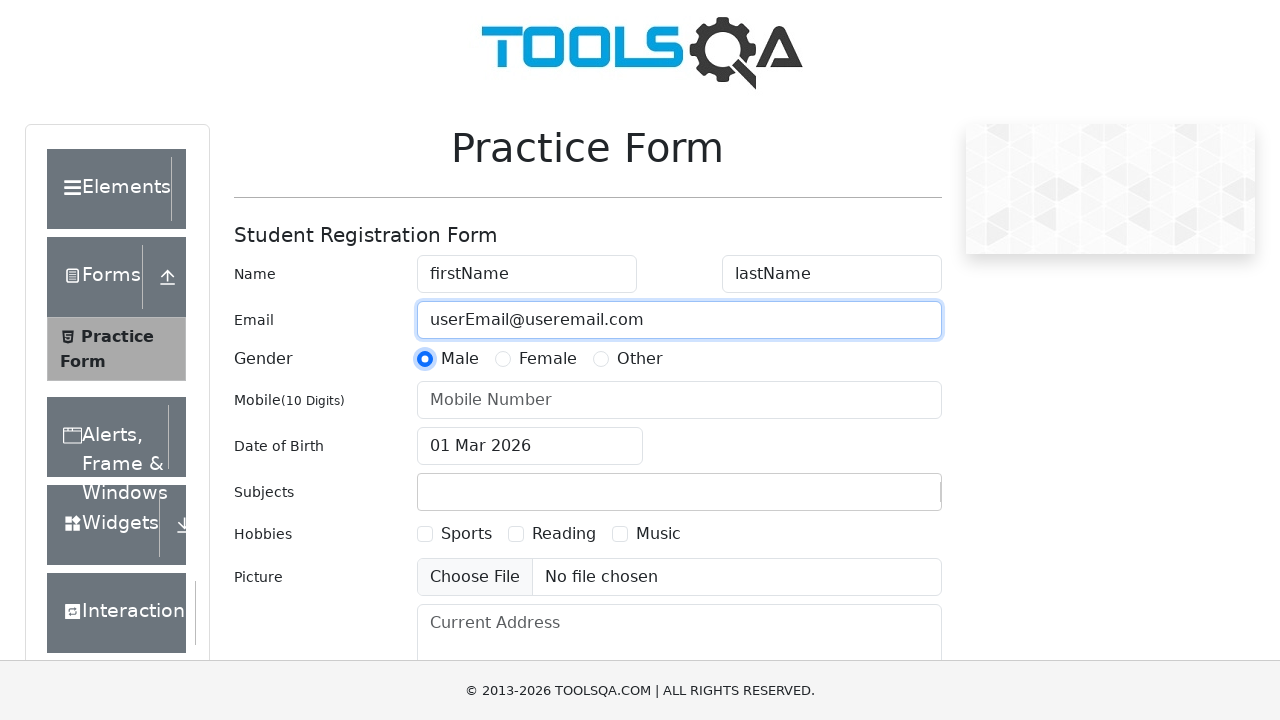

Filled phone number field with '1234567890' on #userNumber
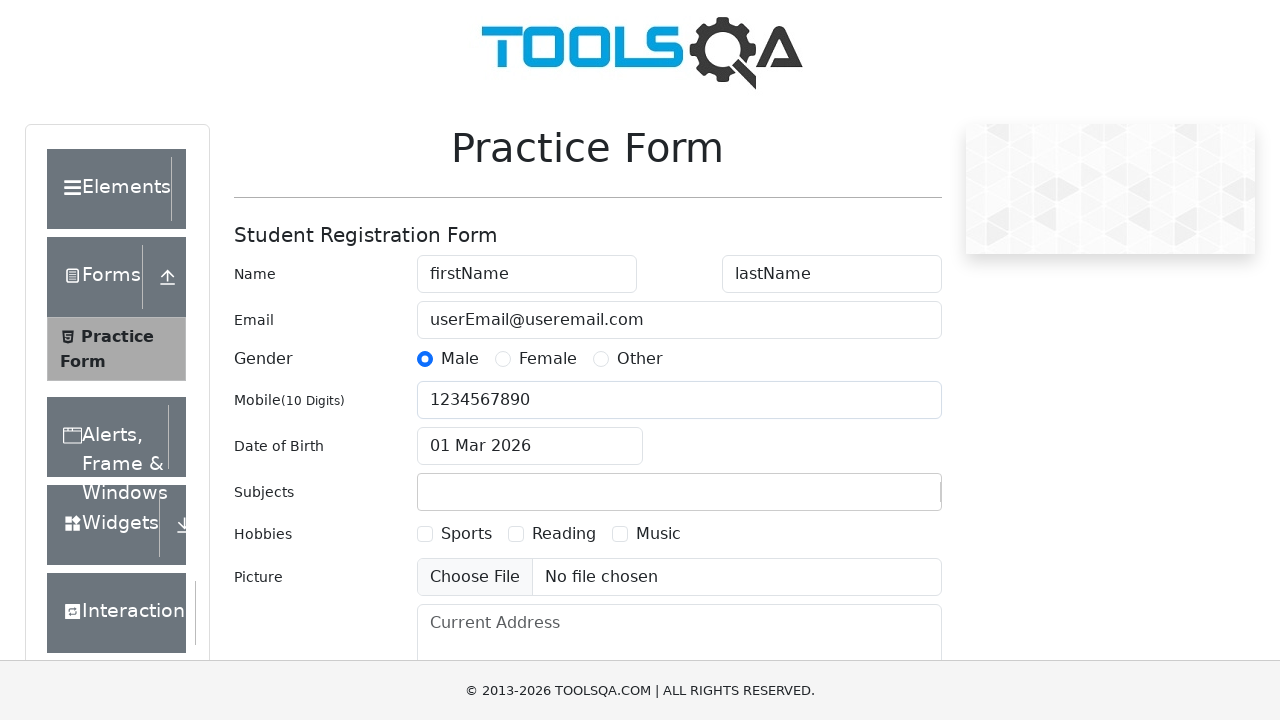

Opened date of birth picker at (530, 446) on #dateOfBirthInput
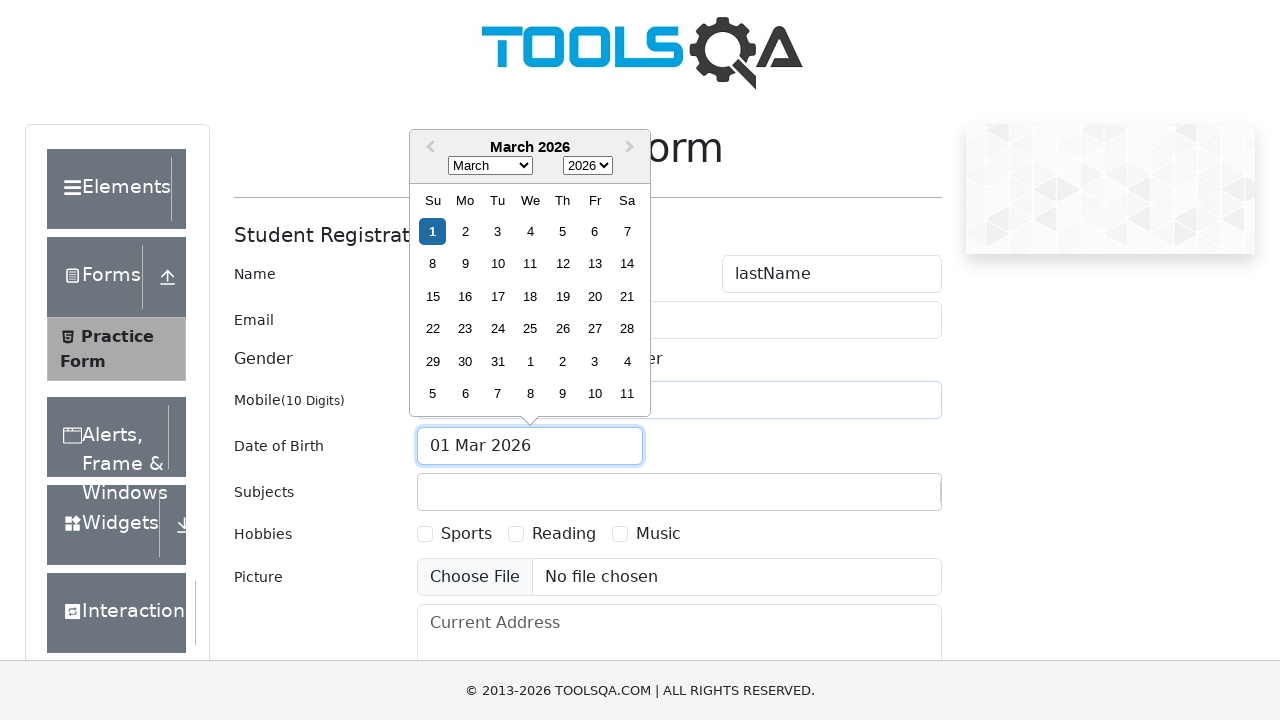

Selected month (January) from date picker on .react-datepicker__month-select
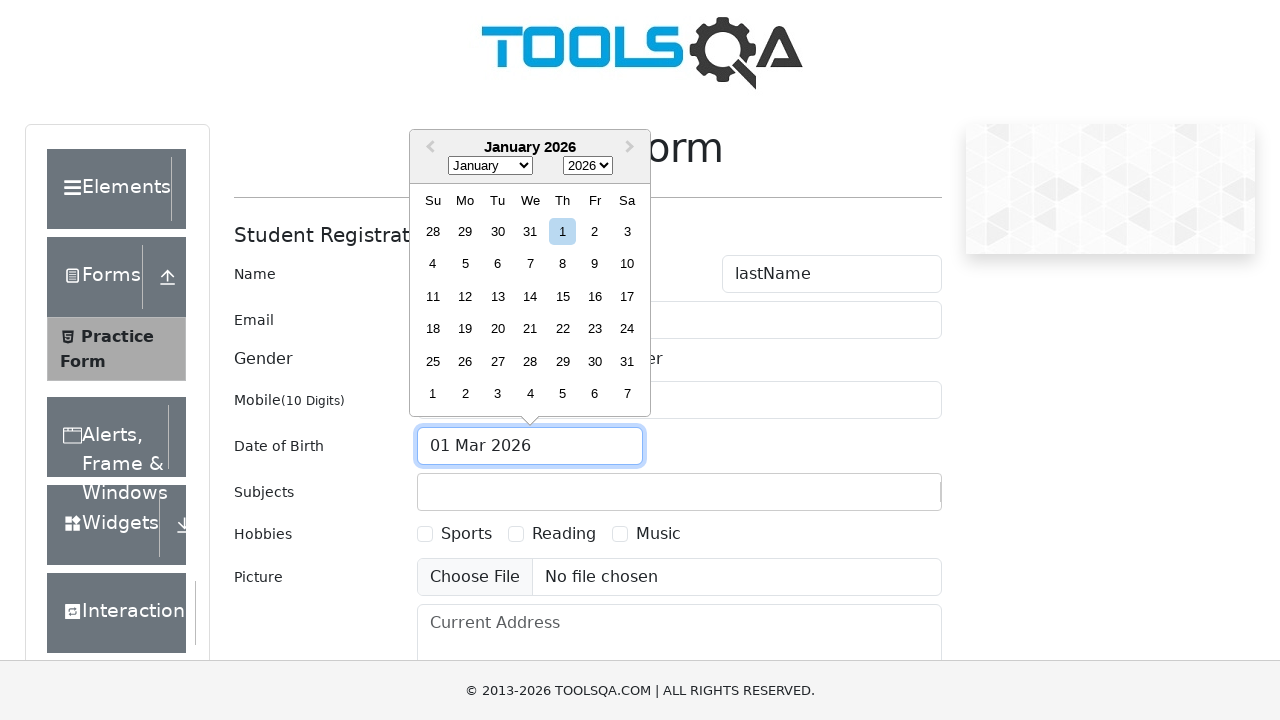

Selected year from date picker on .react-datepicker__year-select
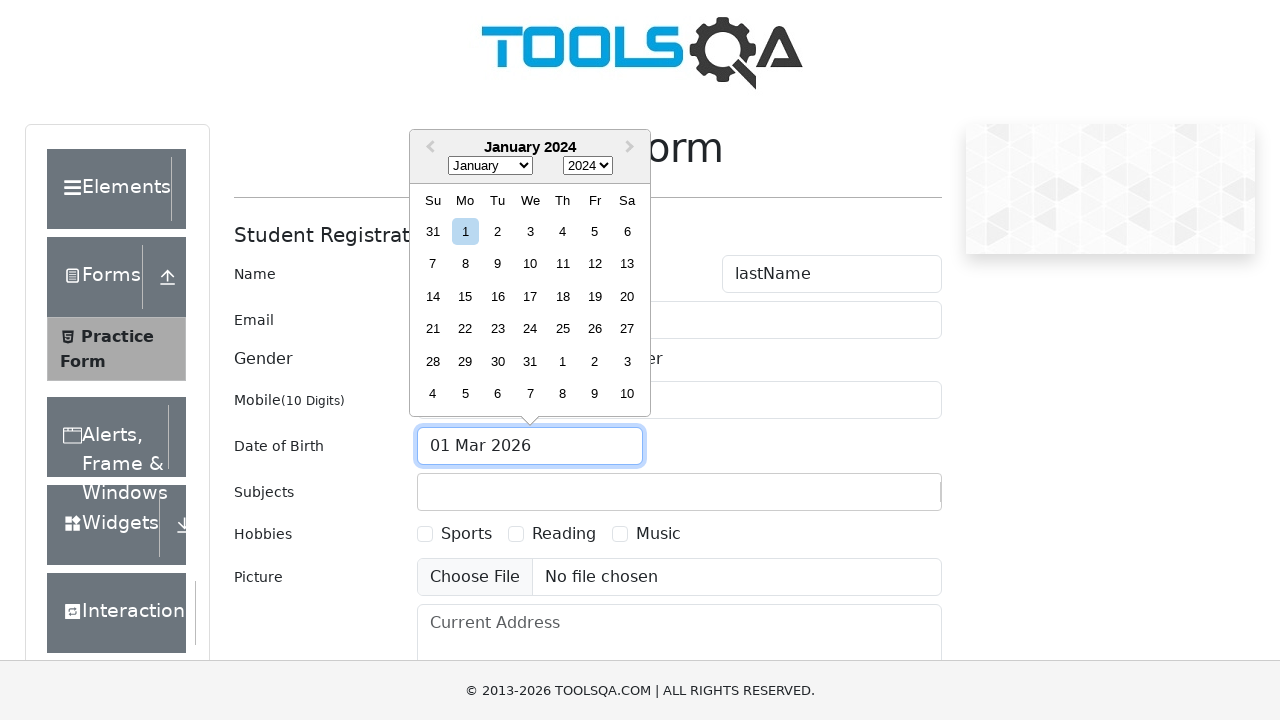

Selected day 12 from date picker at (595, 264) on .react-datepicker__day--012
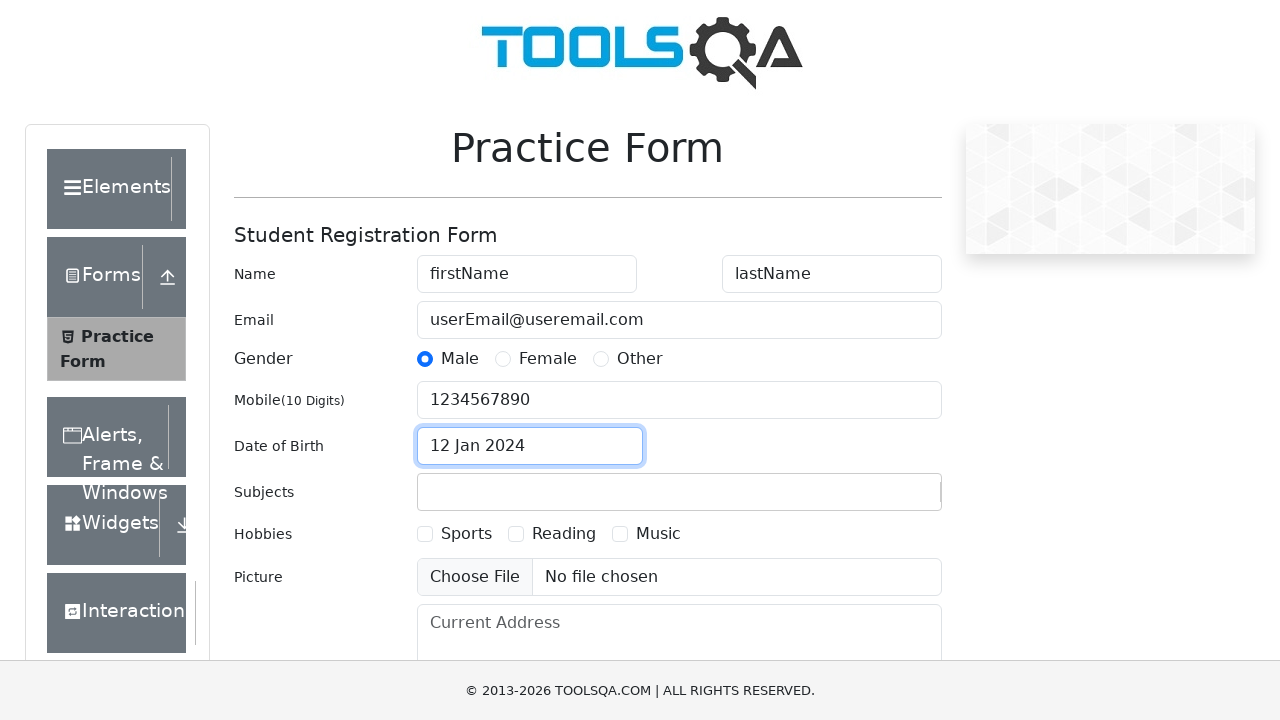

Filled subjects input with 'Computer Science' on #subjectsInput
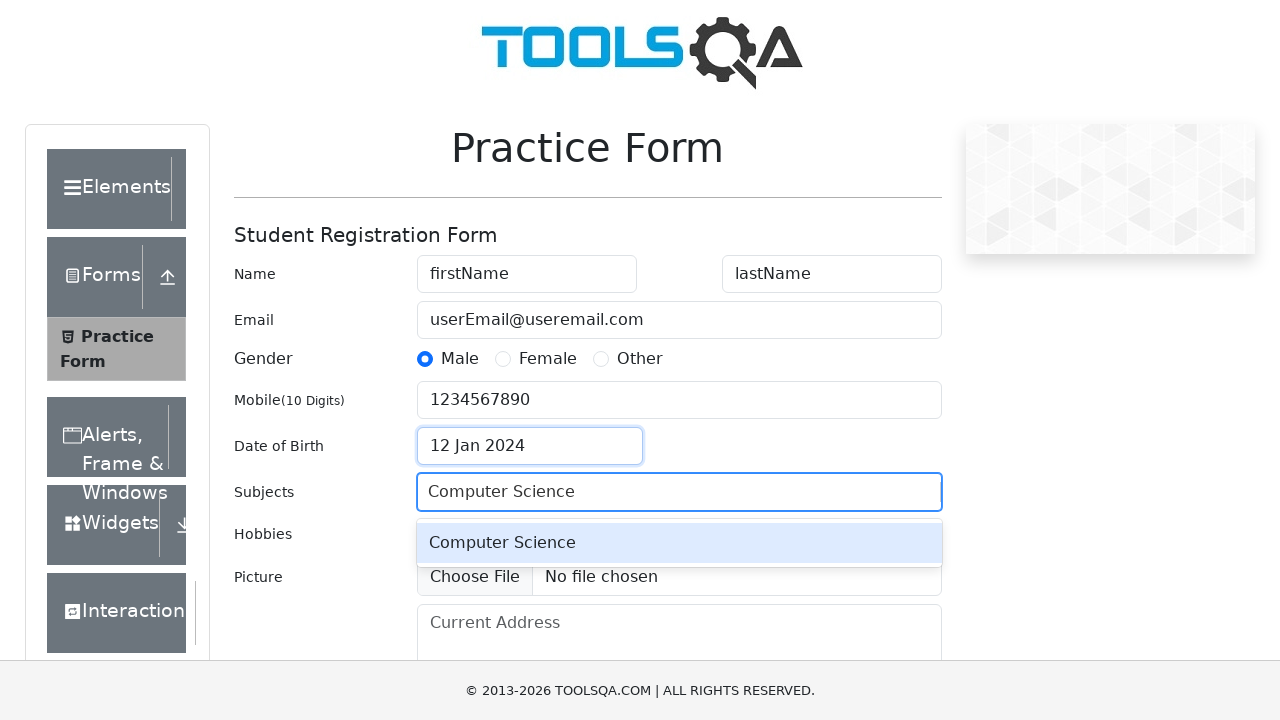

Pressed Enter to add Computer Science subject on #subjectsInput
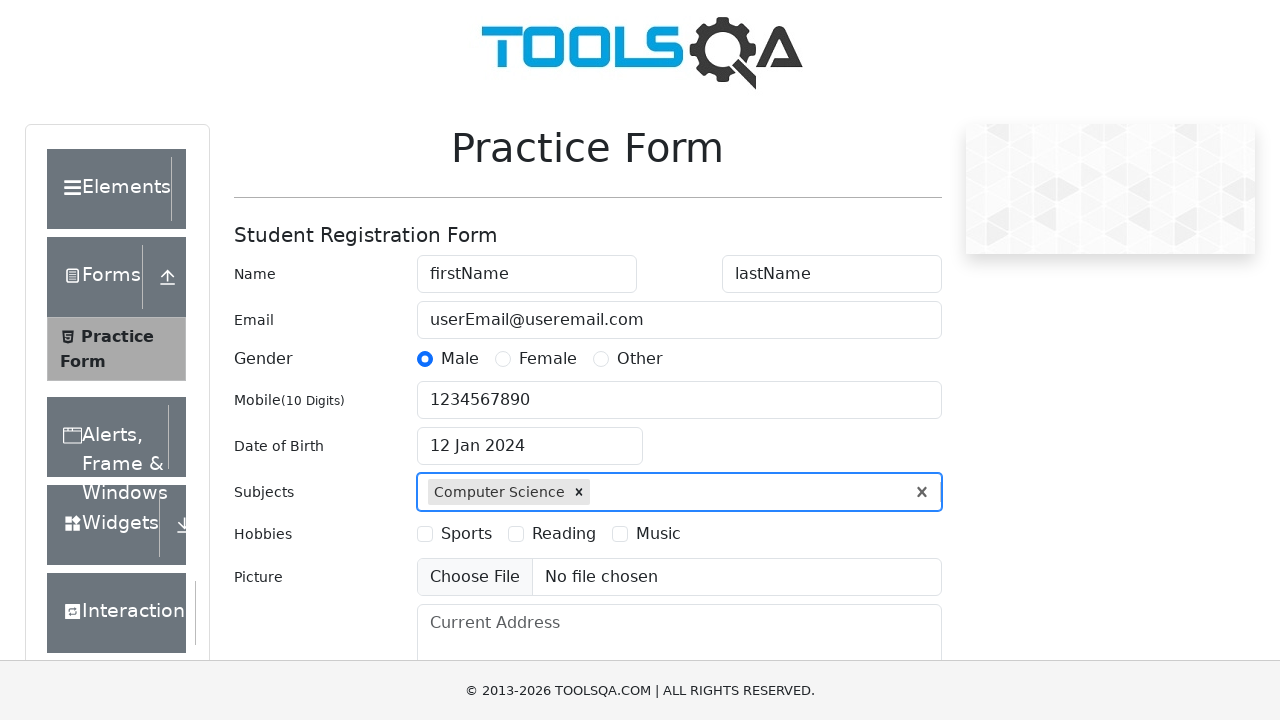

Filled subjects input with 'Social Studies' on #subjectsInput
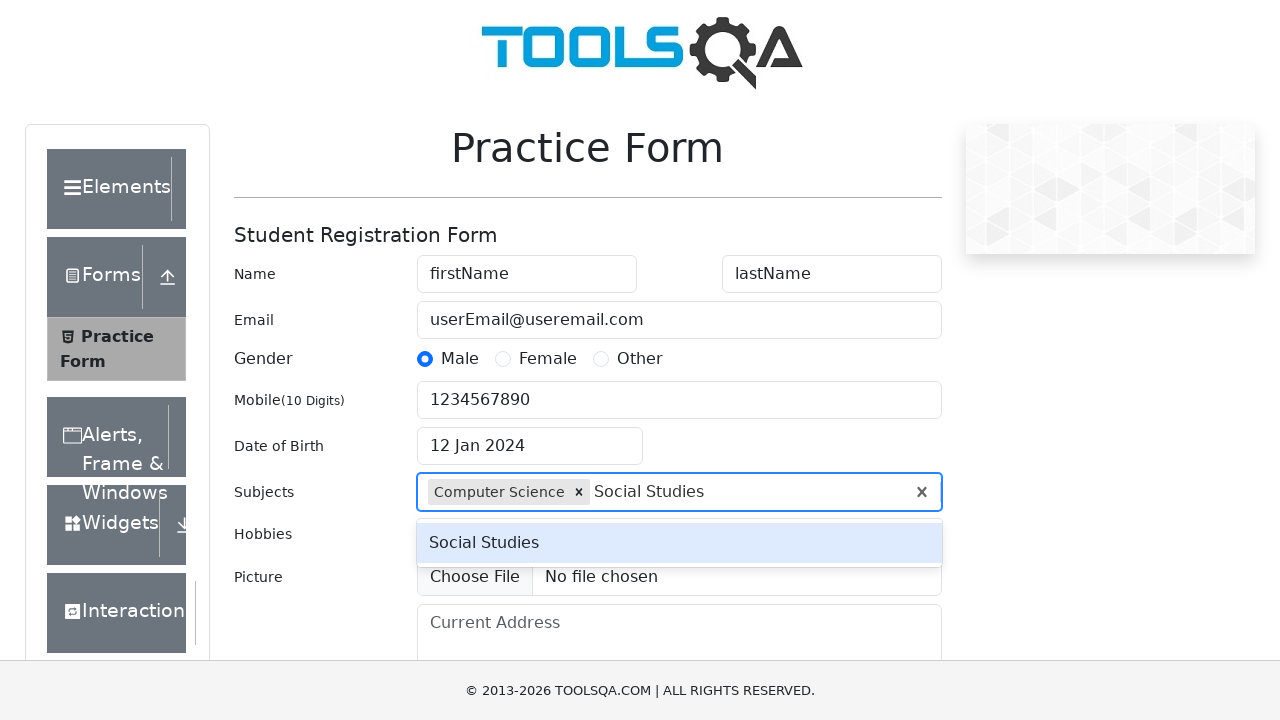

Pressed Enter to add Social Studies subject on #subjectsInput
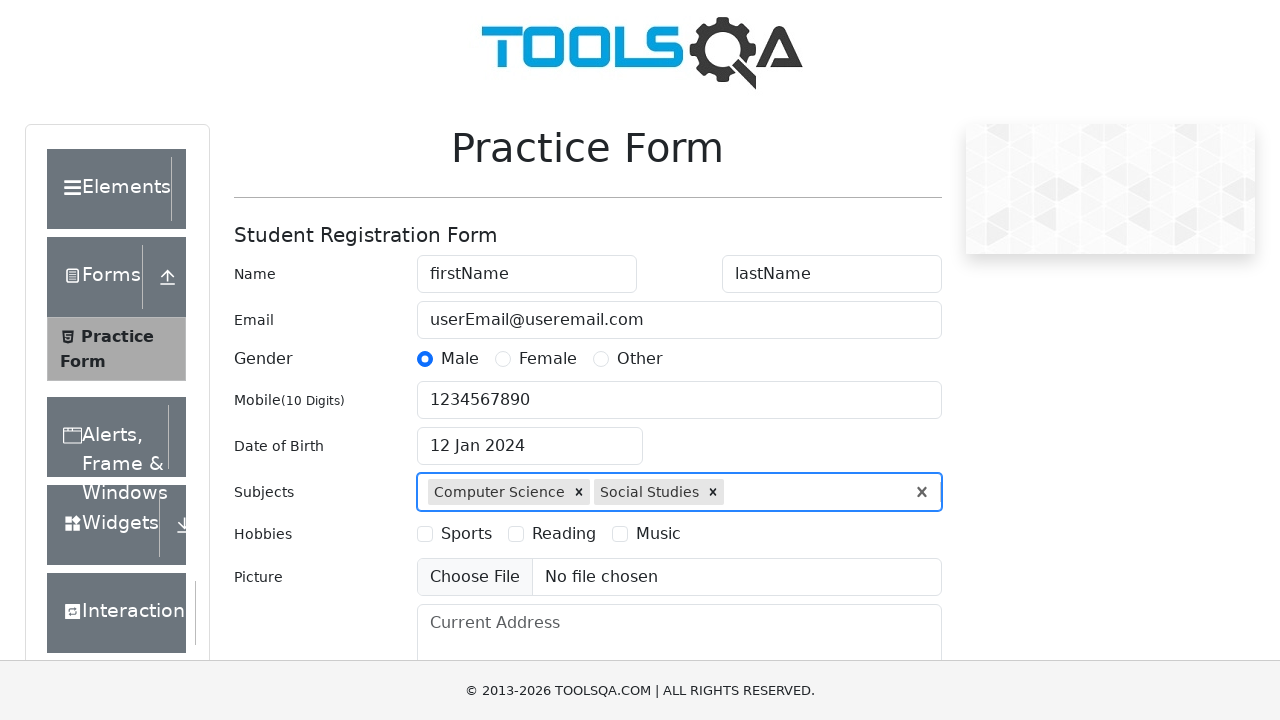

Selected Sports hobby checkbox at (466, 534) on [for=hobbies-checkbox-1]
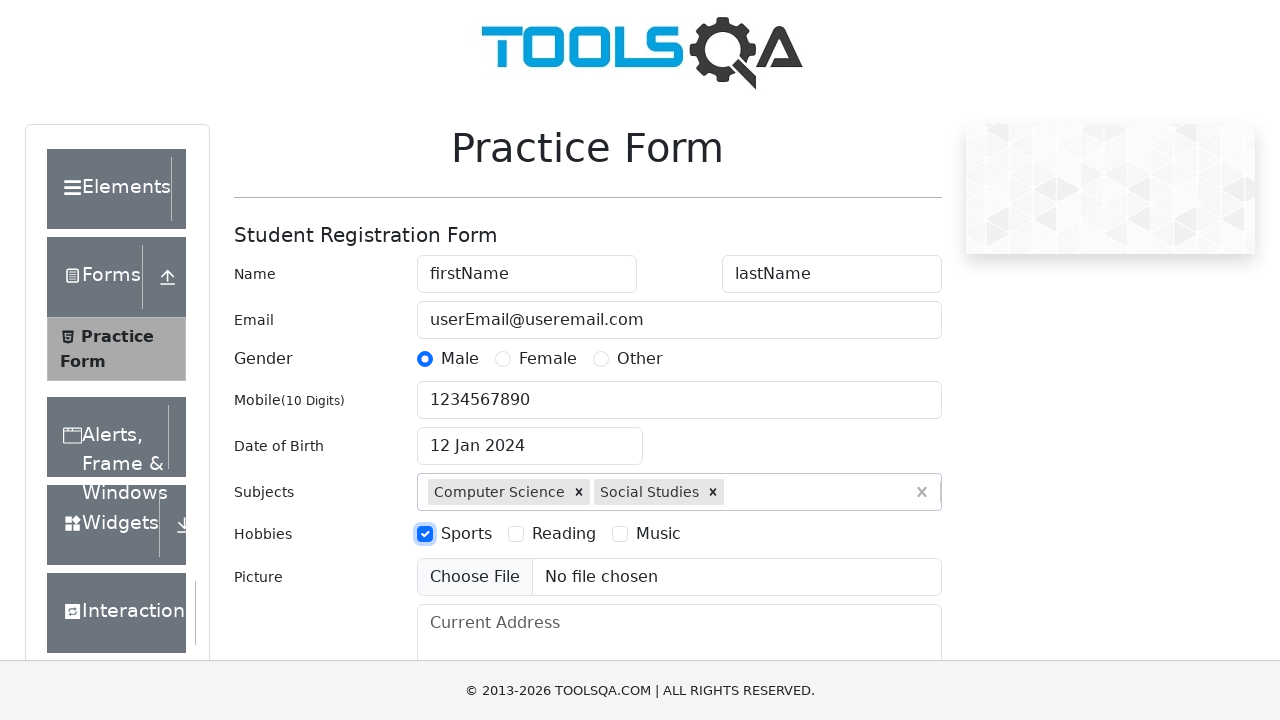

Filled current address field with 'currentAddress' on #currentAddress
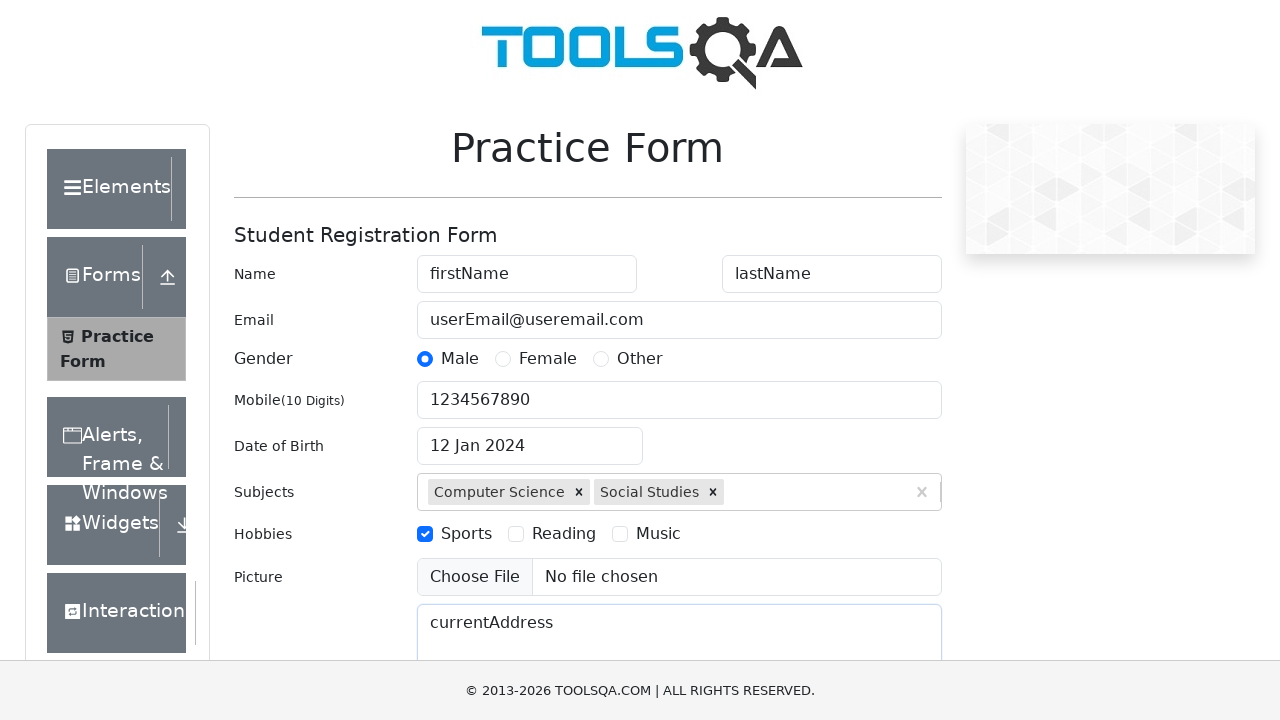

Filled state input with 'Rajasthan' on #react-select-3-input
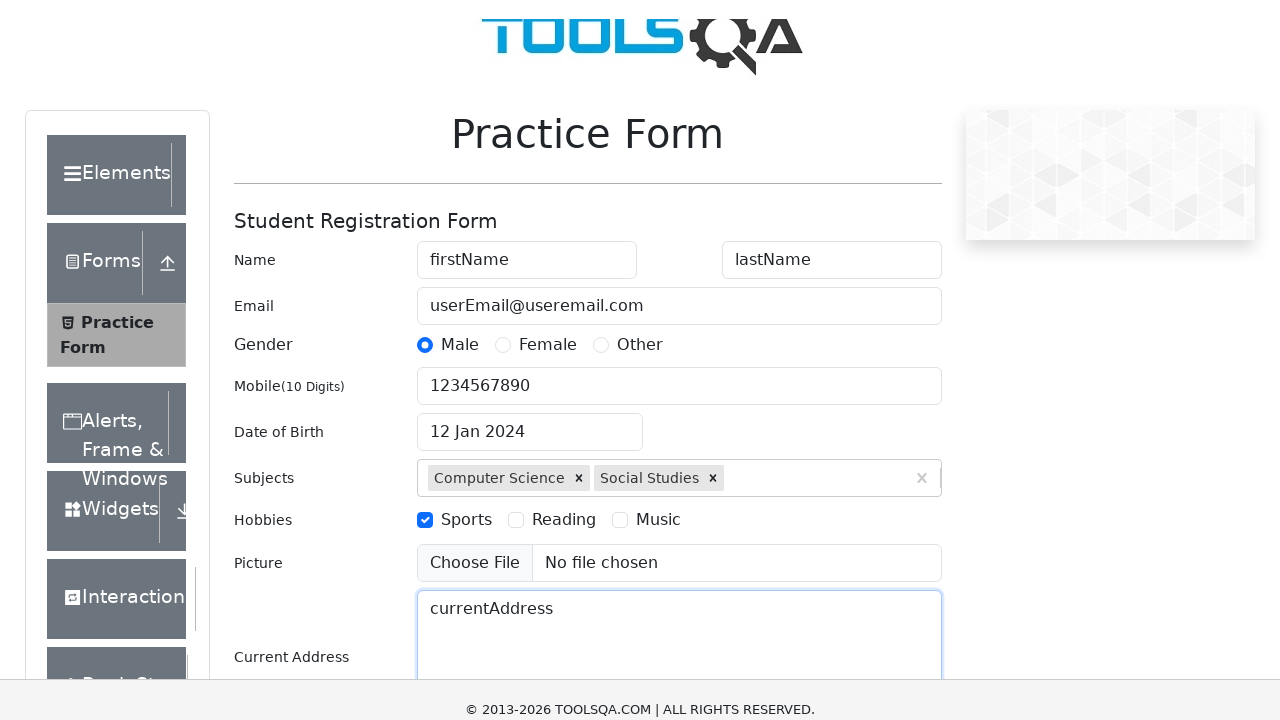

Pressed Enter to select Rajasthan state on #react-select-3-input
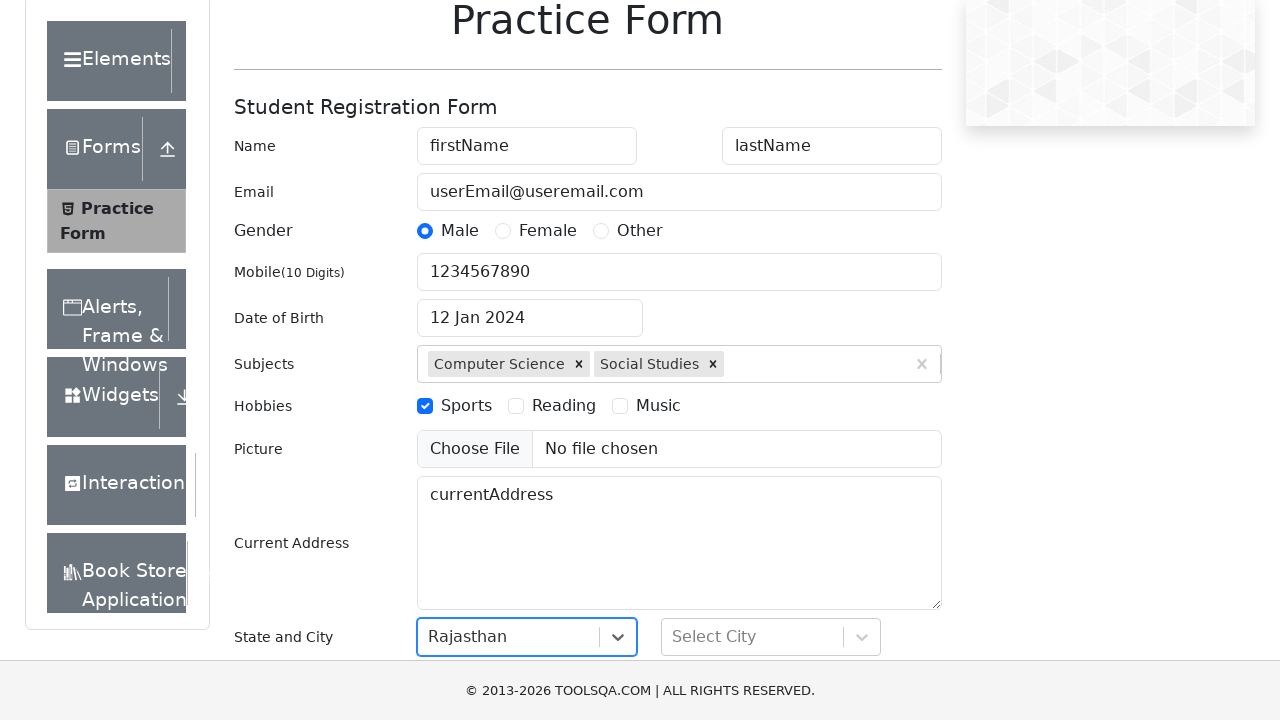

Filled city input with 'Jaipur' on #react-select-4-input
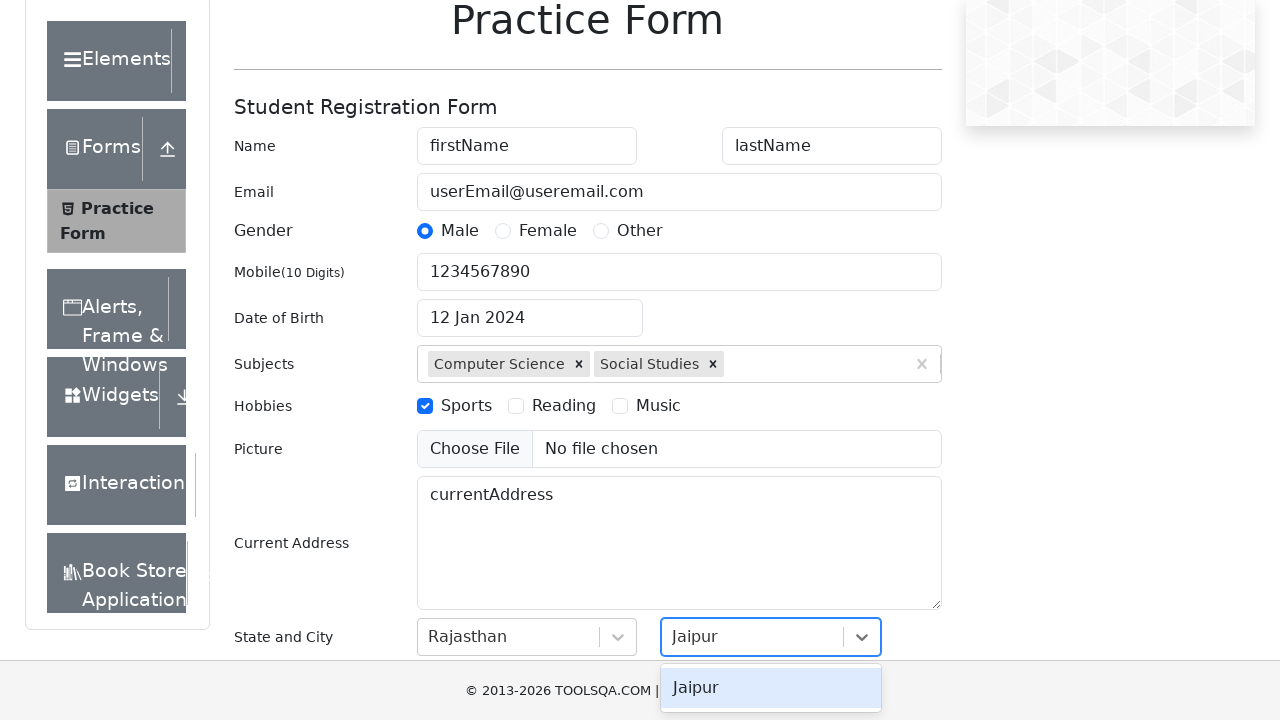

Pressed Enter to select Jaipur city on #react-select-4-input
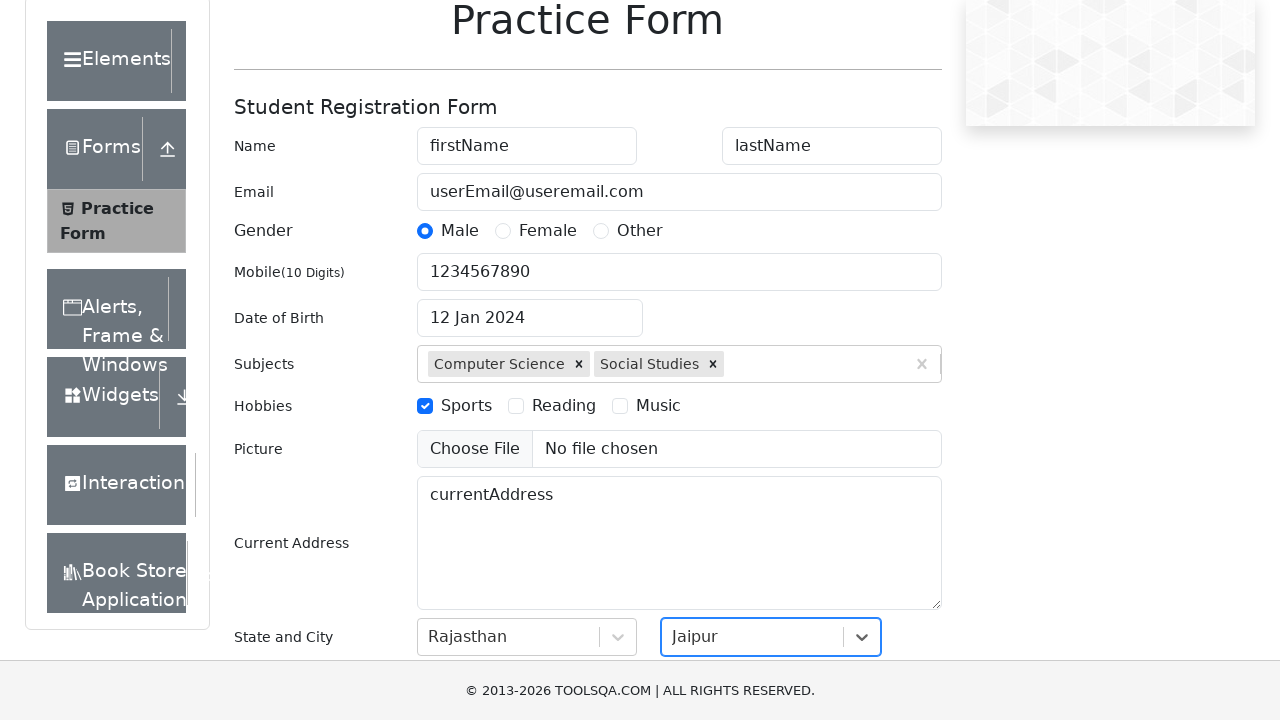

Clicked submit button to submit the registration form at (885, 499) on #submit
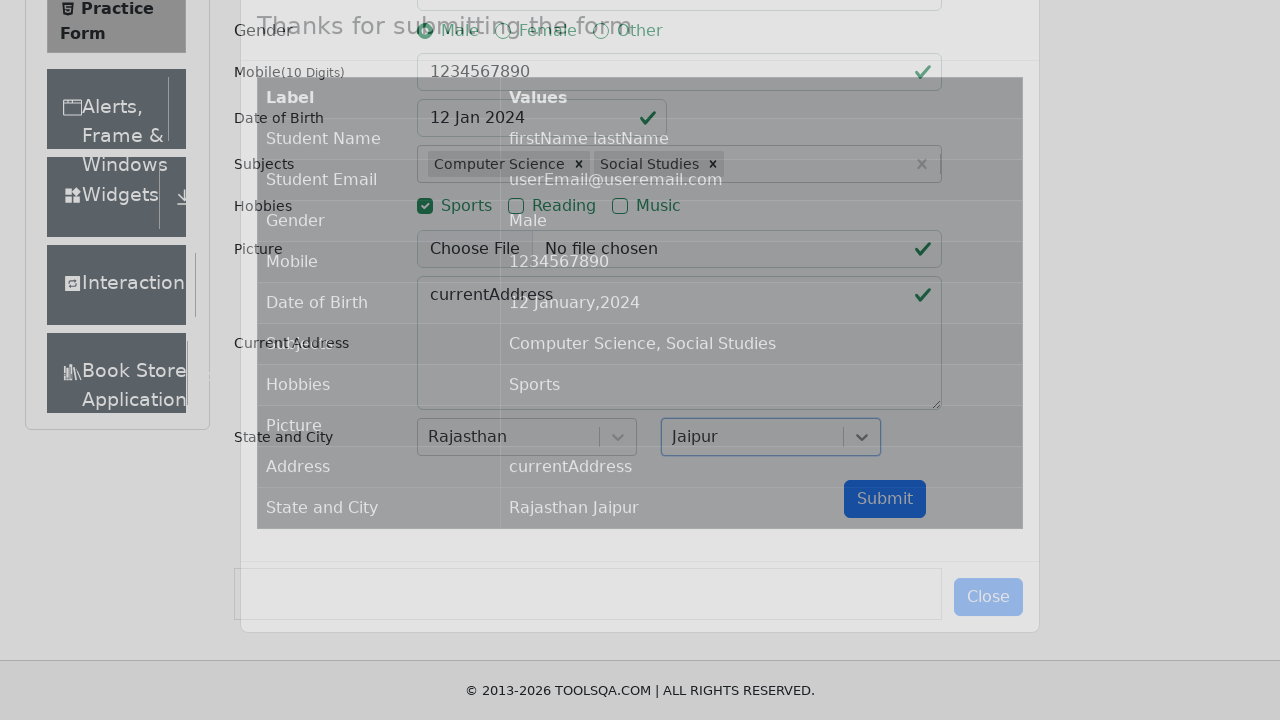

Form submission confirmed - results table appeared
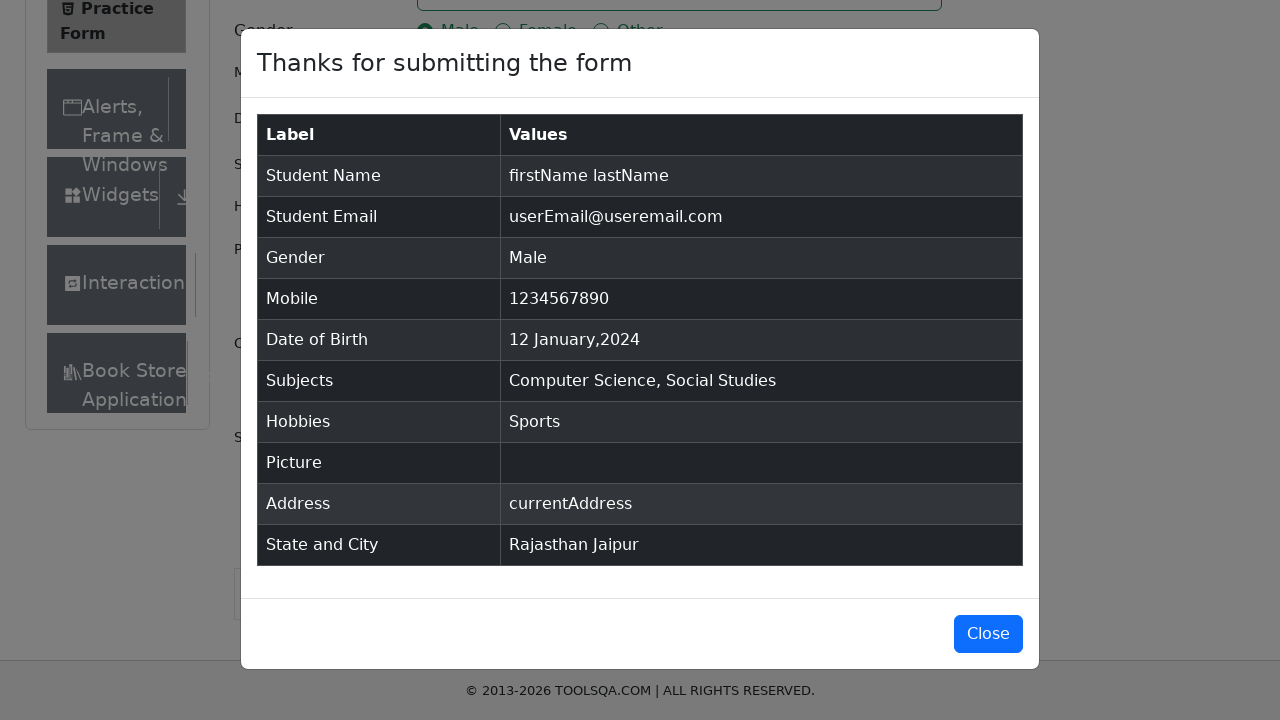

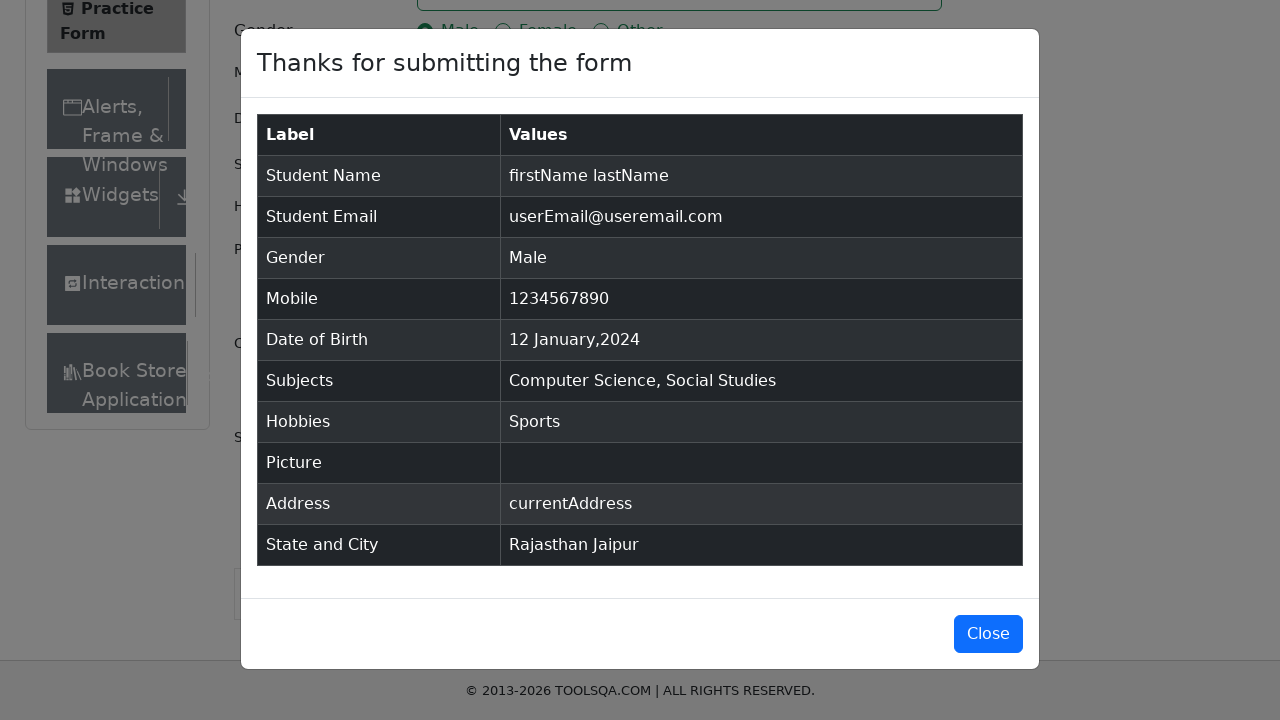